Tests that numeric digits can be entered in a number input field

Starting URL: http://the-internet.herokuapp.com/inputs

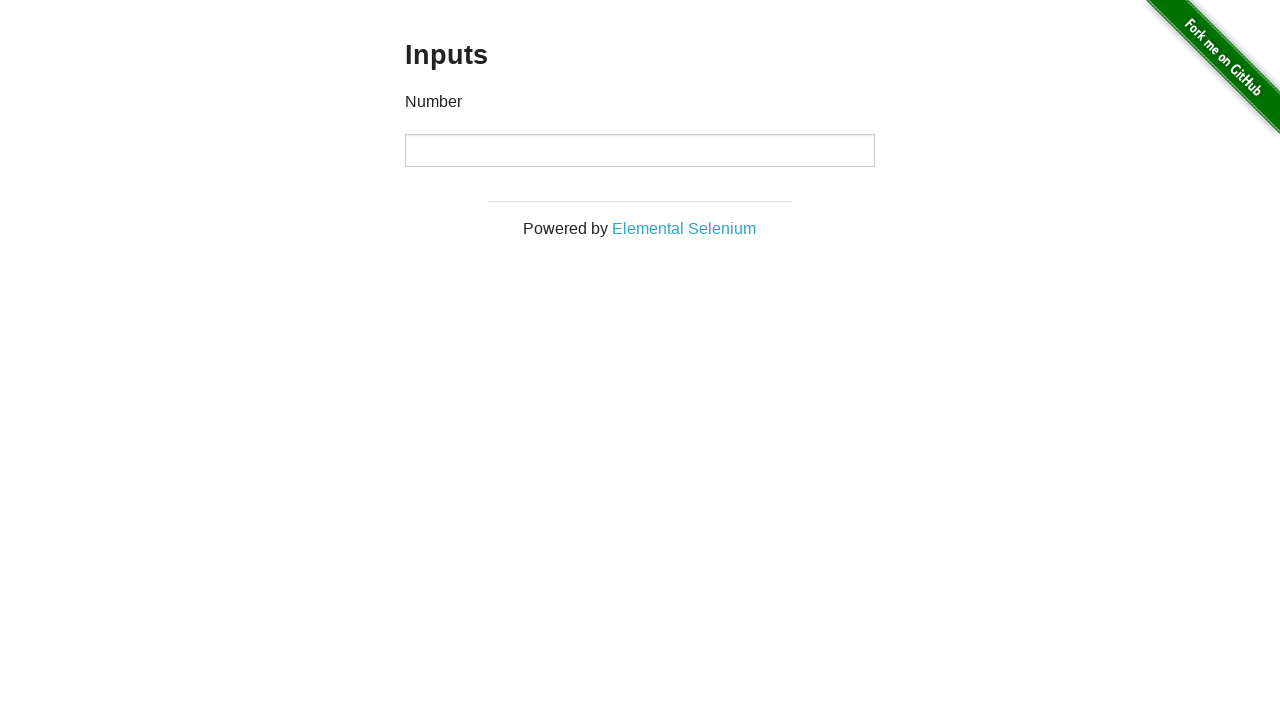

Navigated to number input test page
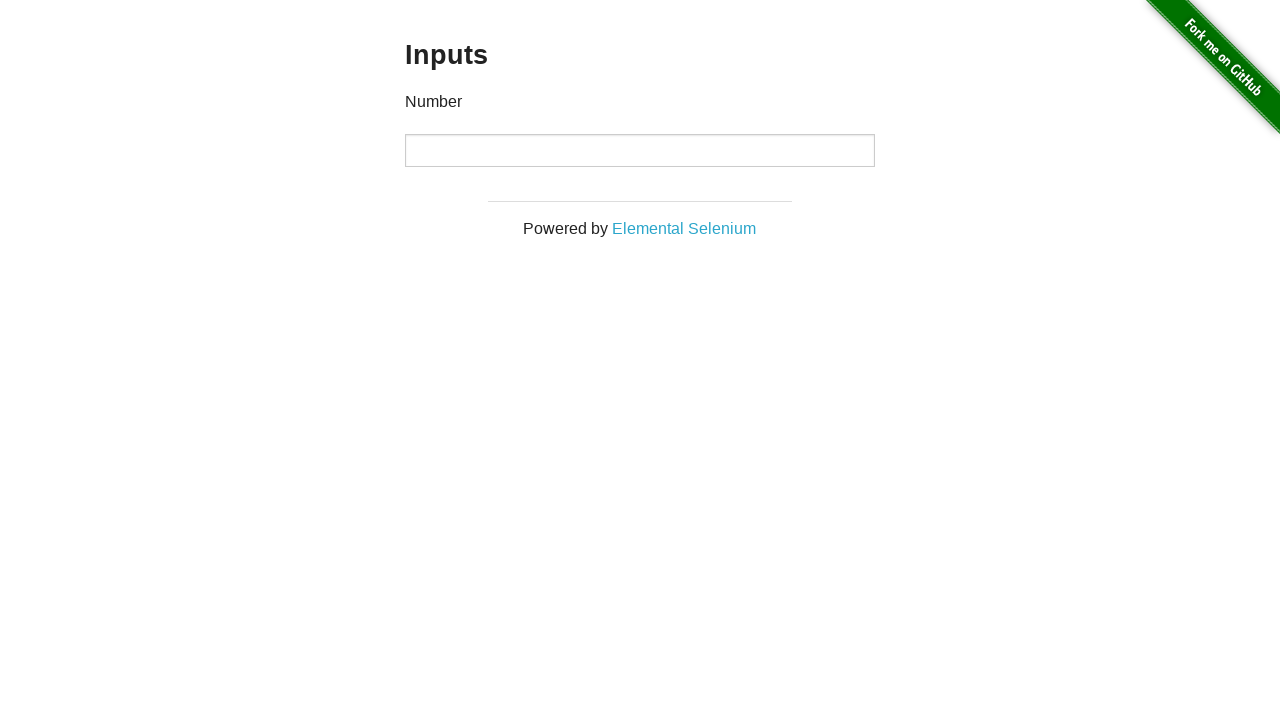

Located number input field
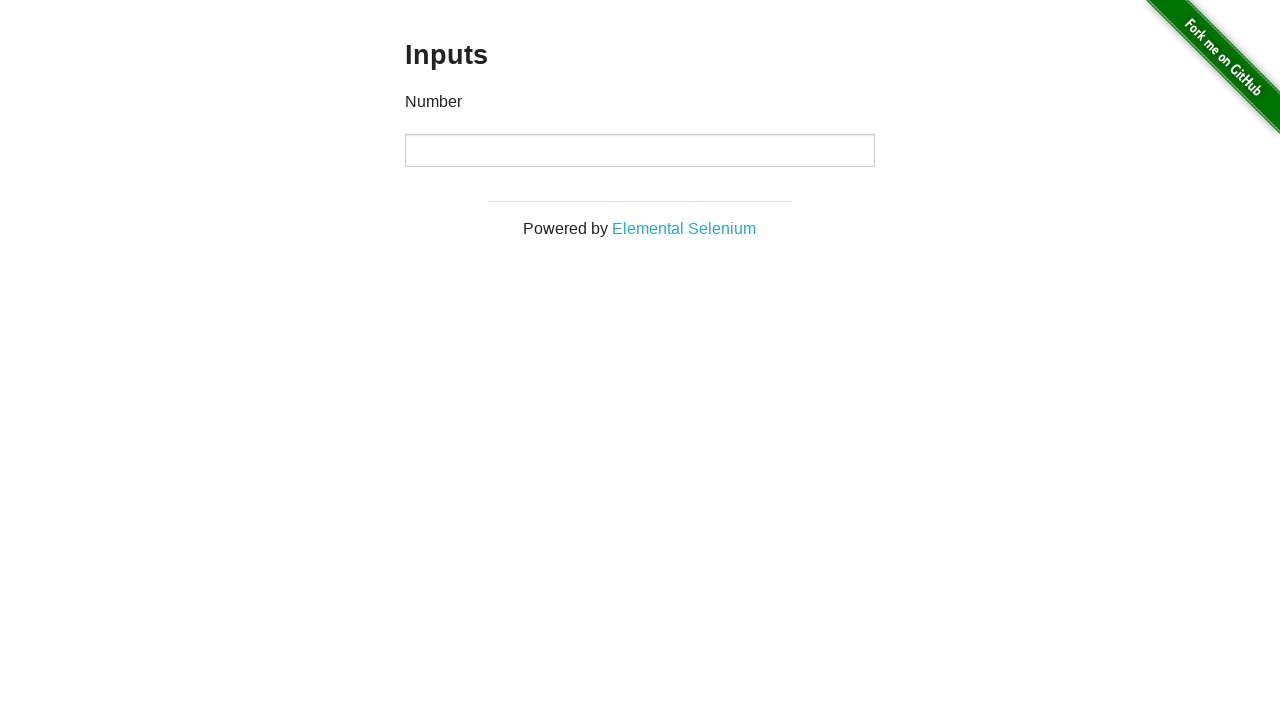

Entered digits '10' into the number input field using keyboard on input
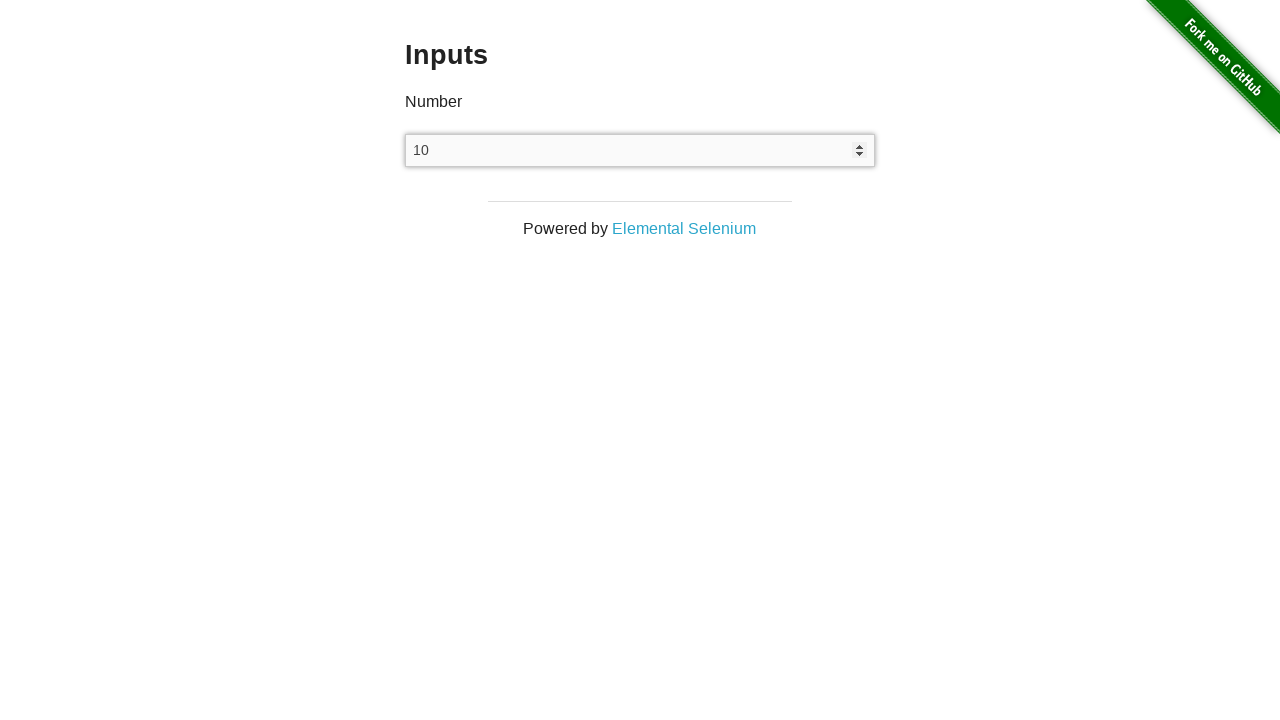

Verified that input field contains '10'
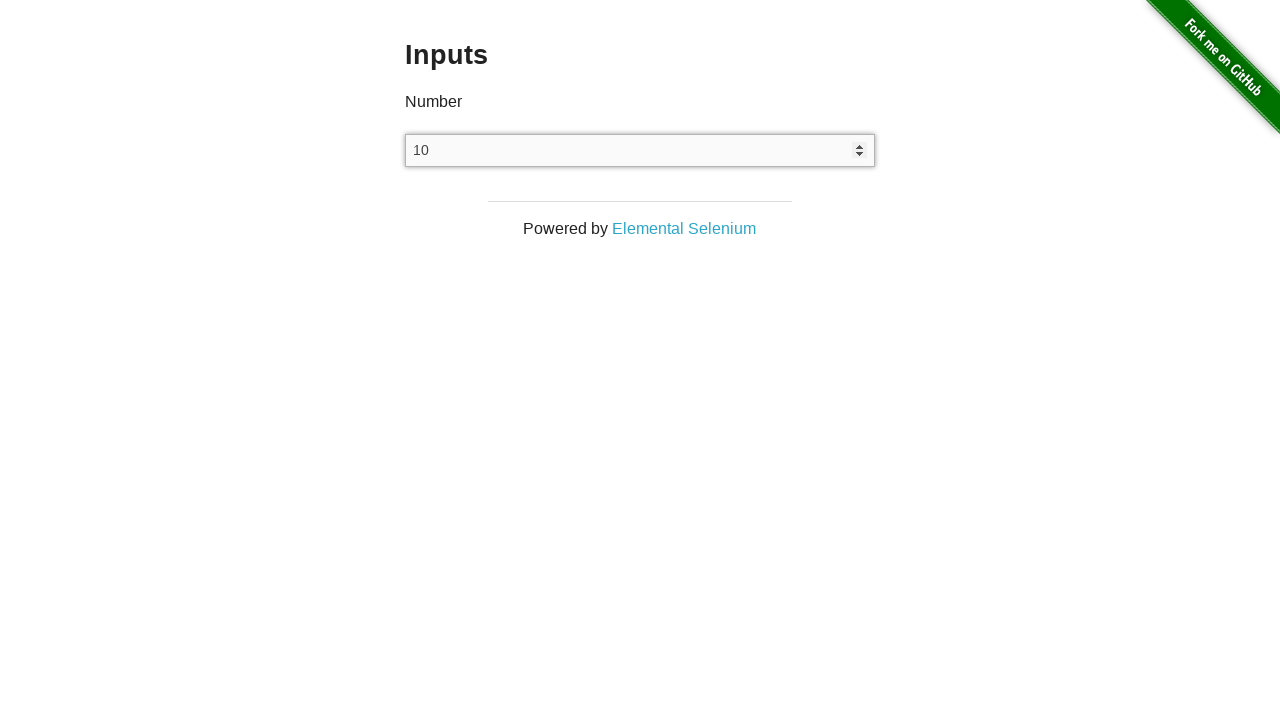

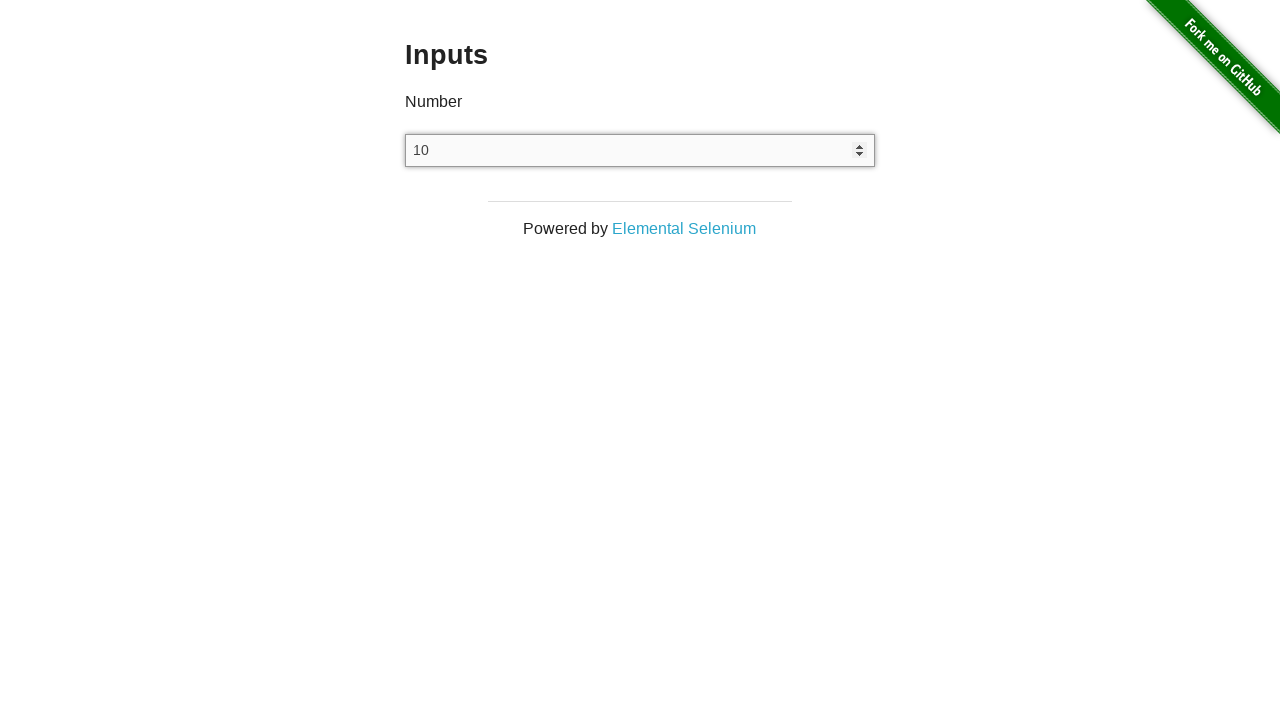